Tests dynamic controls page by clicking the Remove button and verifying that a confirmation message appears indicating the element has been removed

Starting URL: https://the-internet.herokuapp.com/dynamic_controls

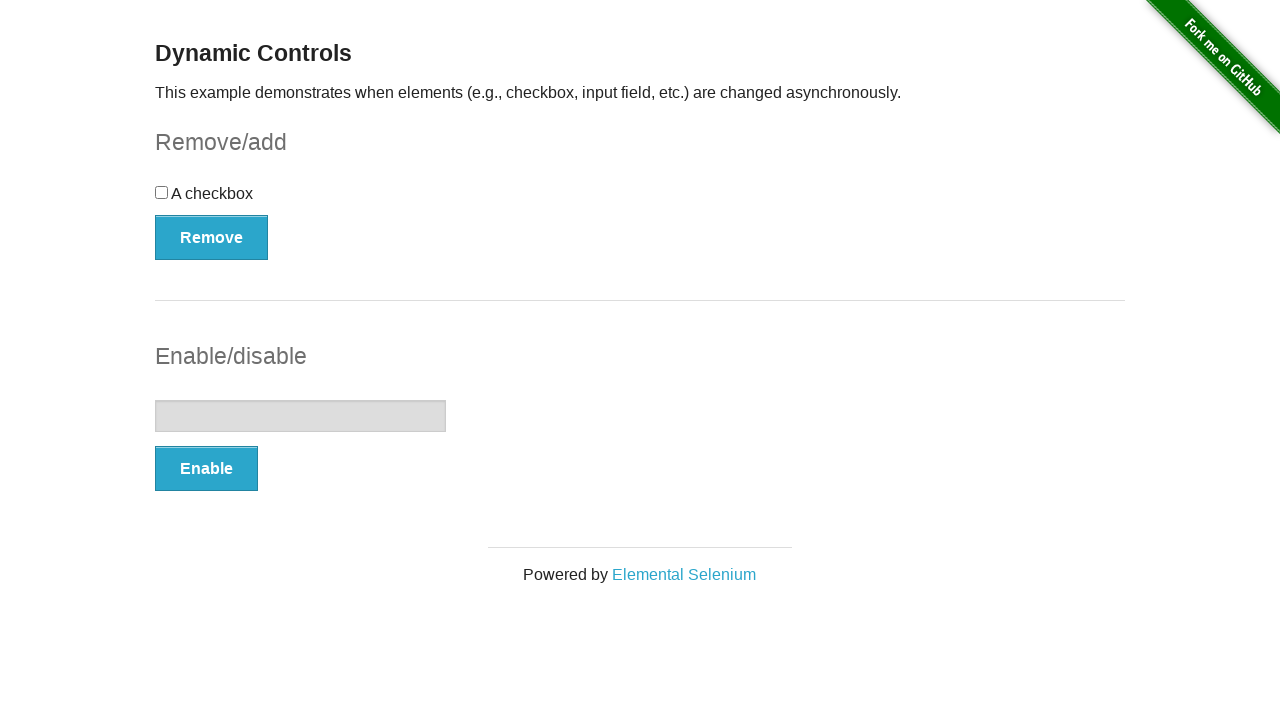

Clicked the Remove button at (212, 237) on xpath=//button[.='Remove']
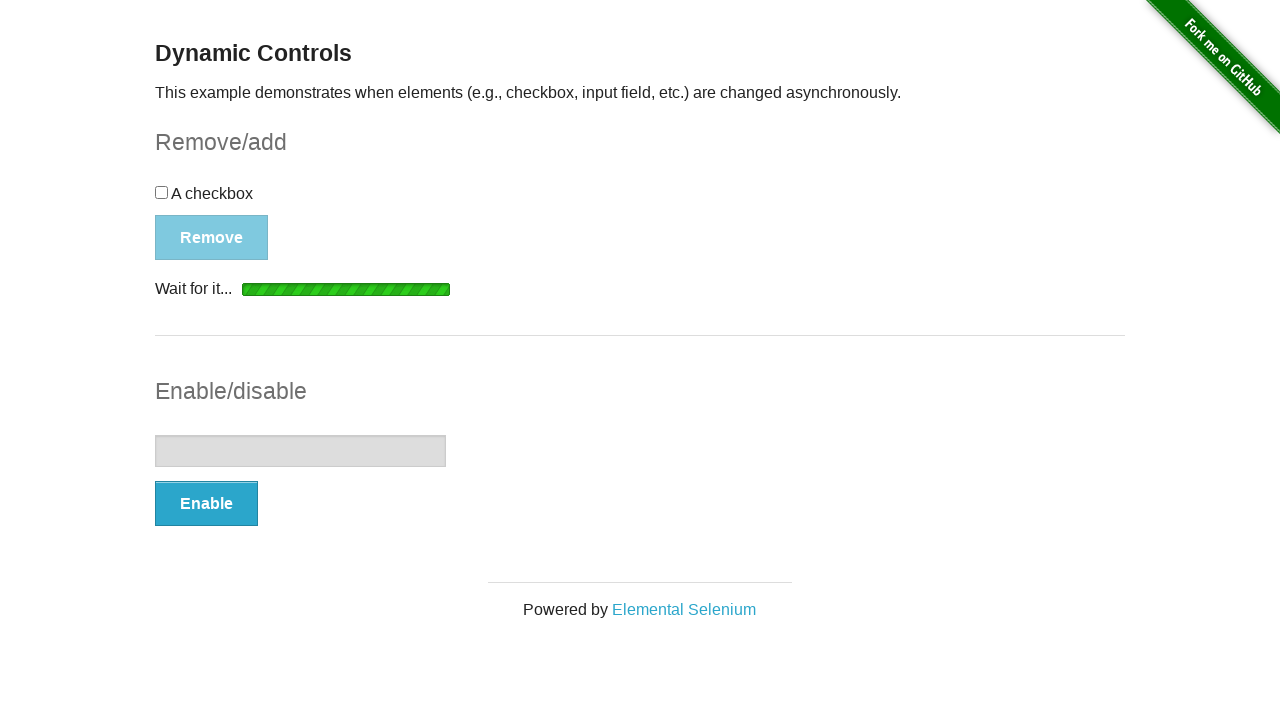

Located the confirmation message element
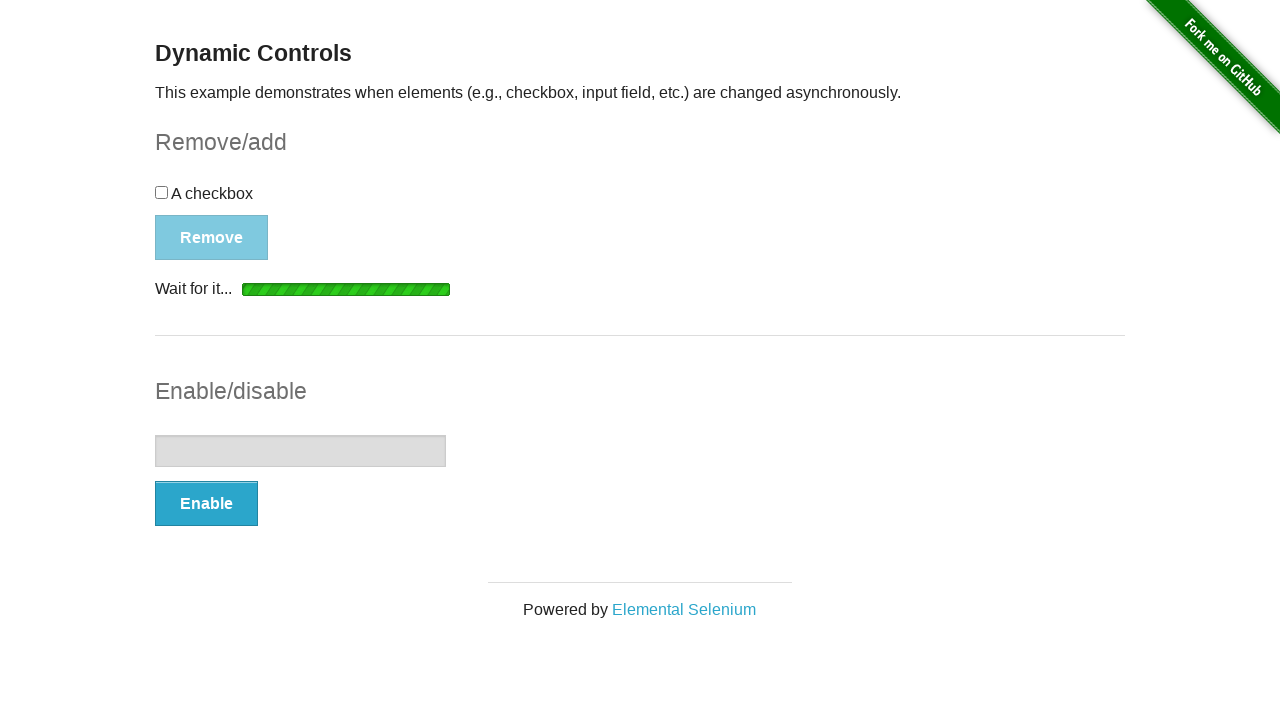

Confirmation message appeared
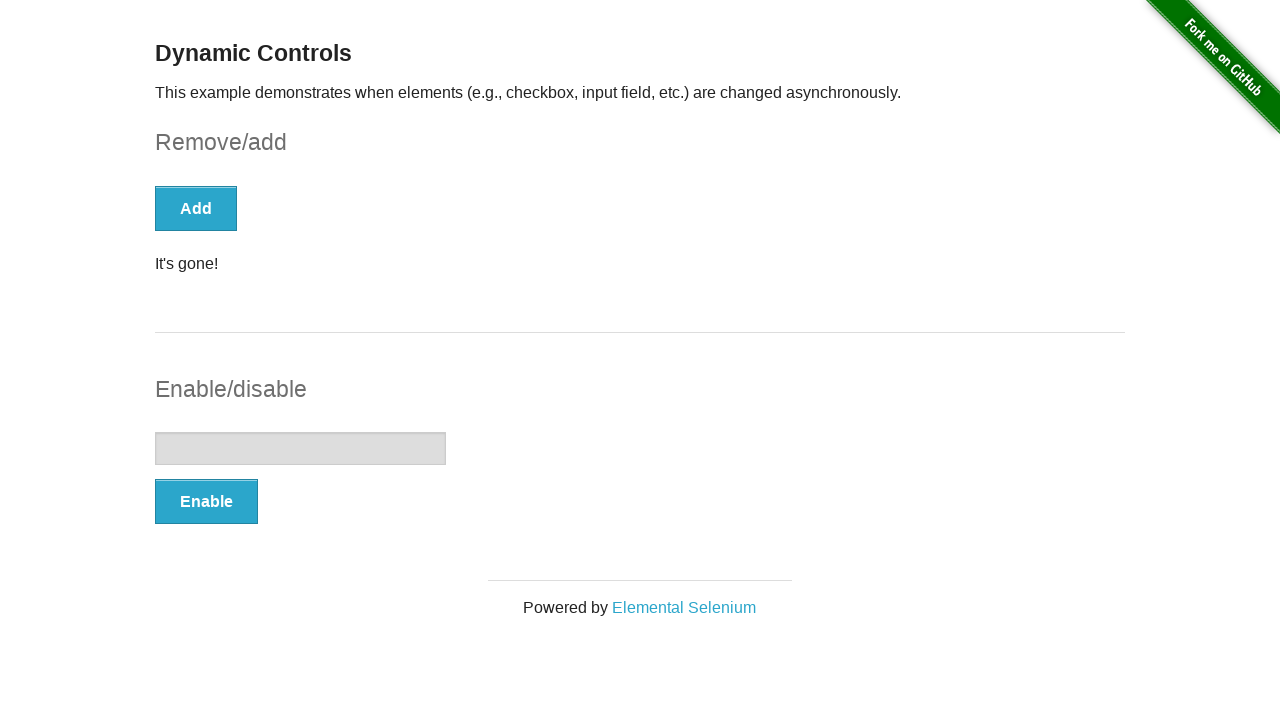

Verified confirmation message text is 'It's gone!'
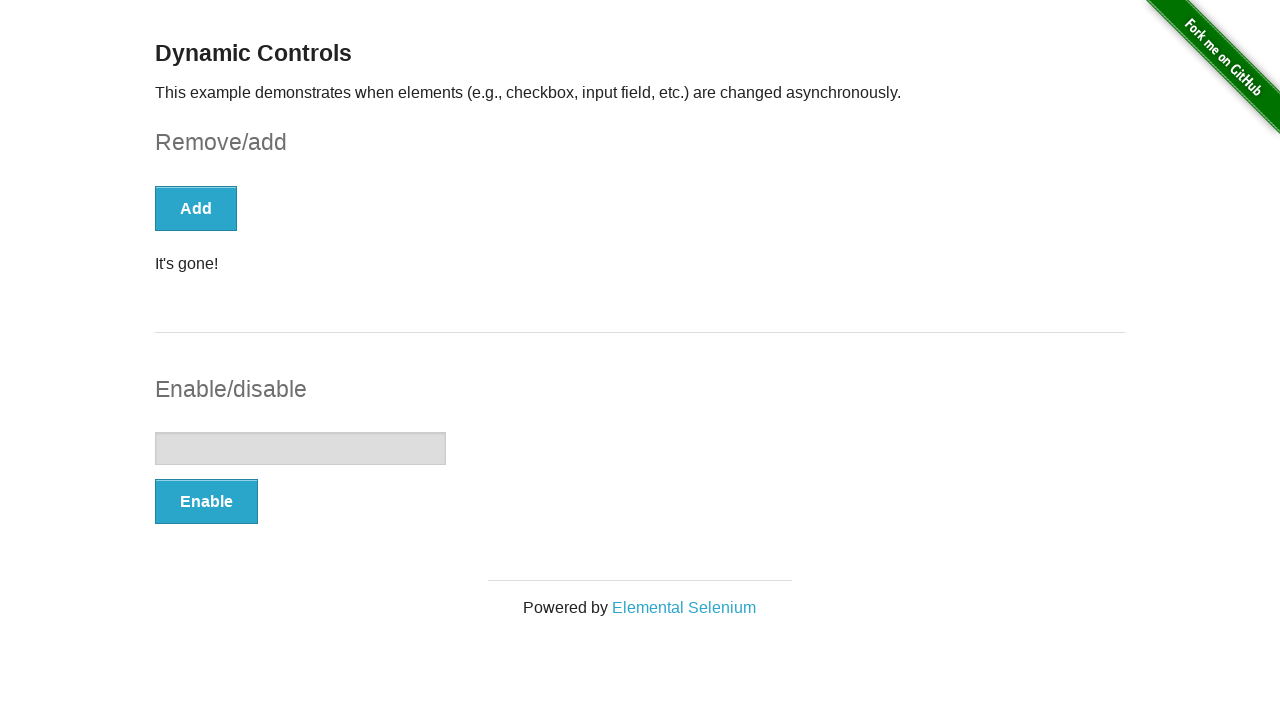

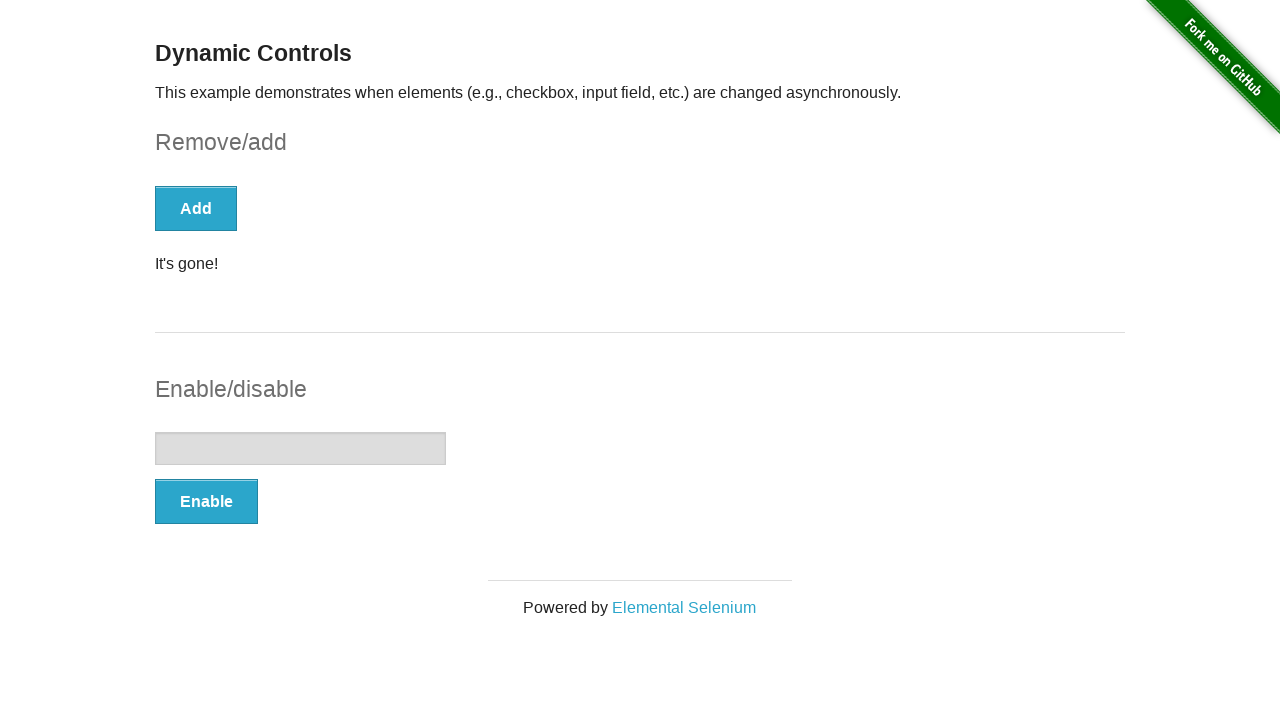